Tests JavaScript prompt alert functionality by clicking the prompt button, entering text, and accepting the alert

Starting URL: https://v1.training-support.net/selenium/javascript-alerts

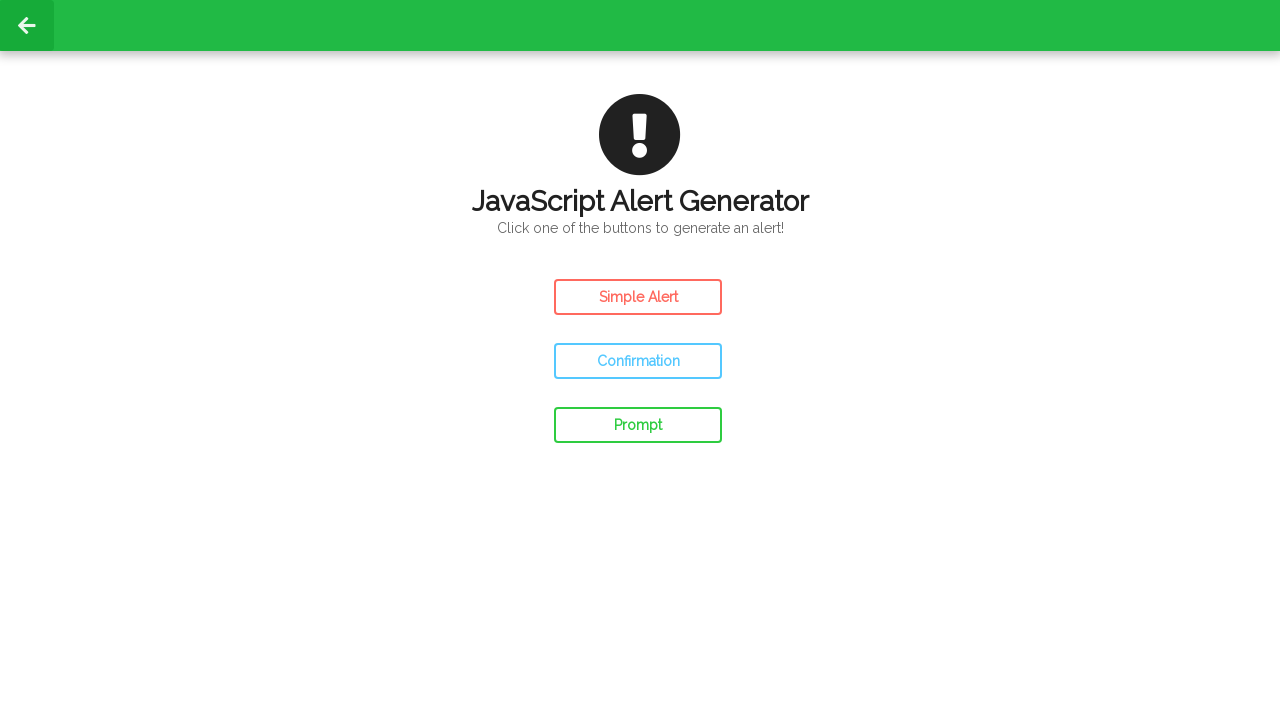

Clicked the prompt button to trigger JavaScript alert at (638, 425) on #prompt
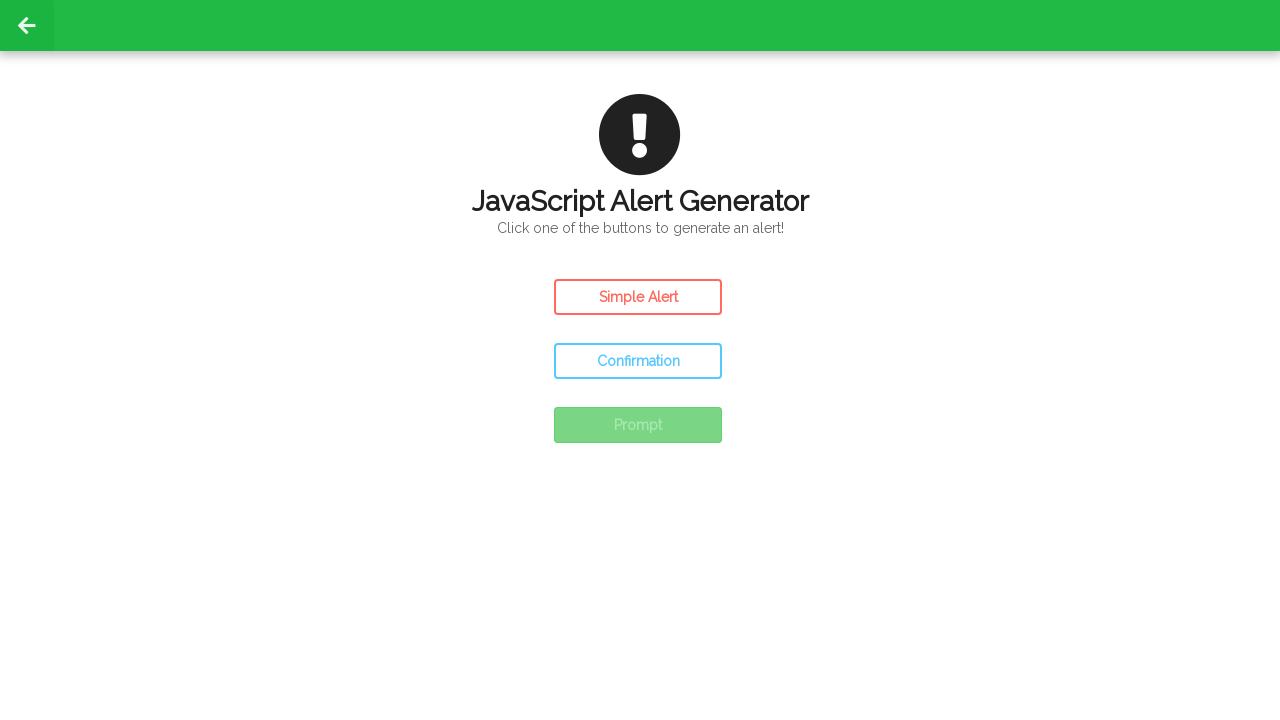

Set up dialog handler to accept prompt with text 'Awesome!'
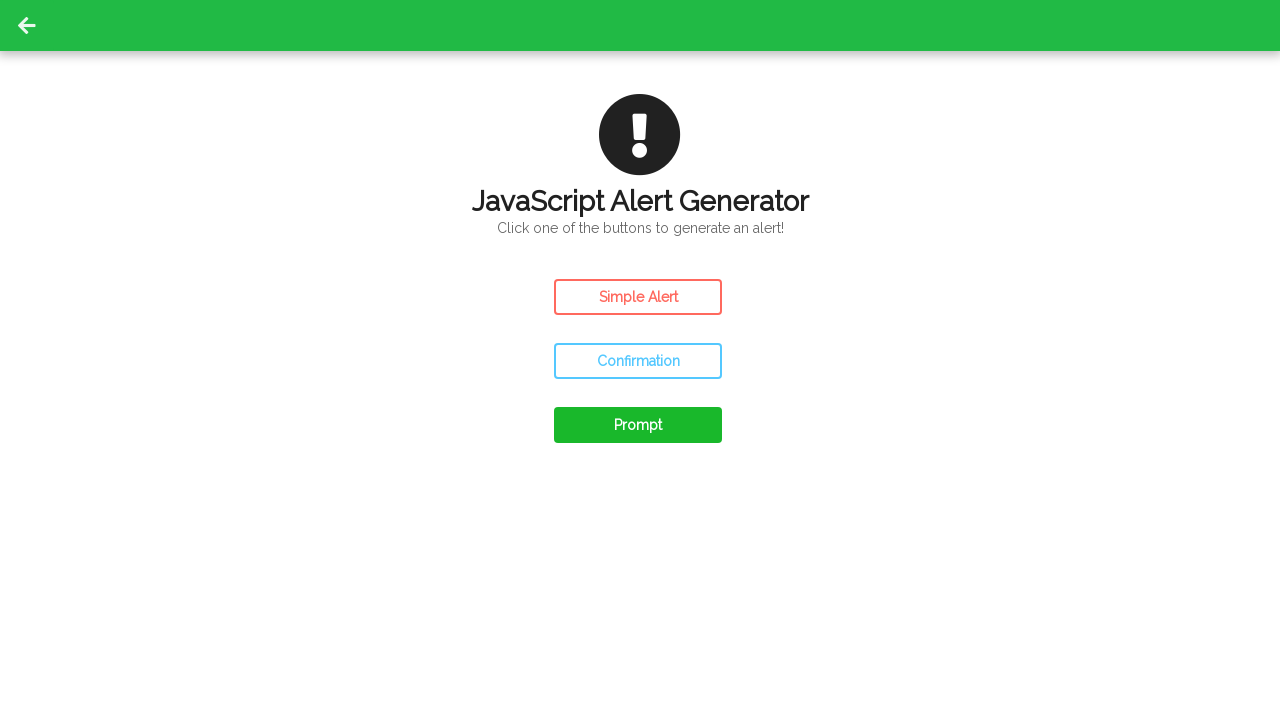

Clicked the prompt button again to trigger the dialog at (638, 425) on #prompt
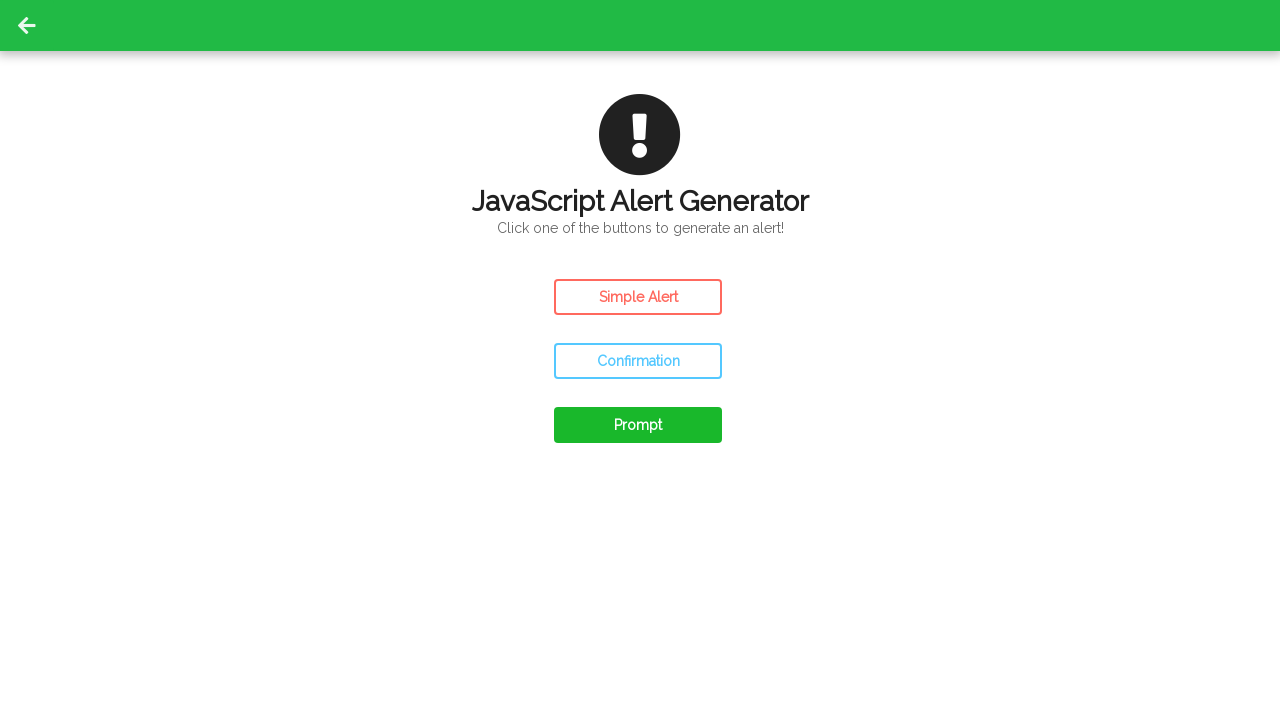

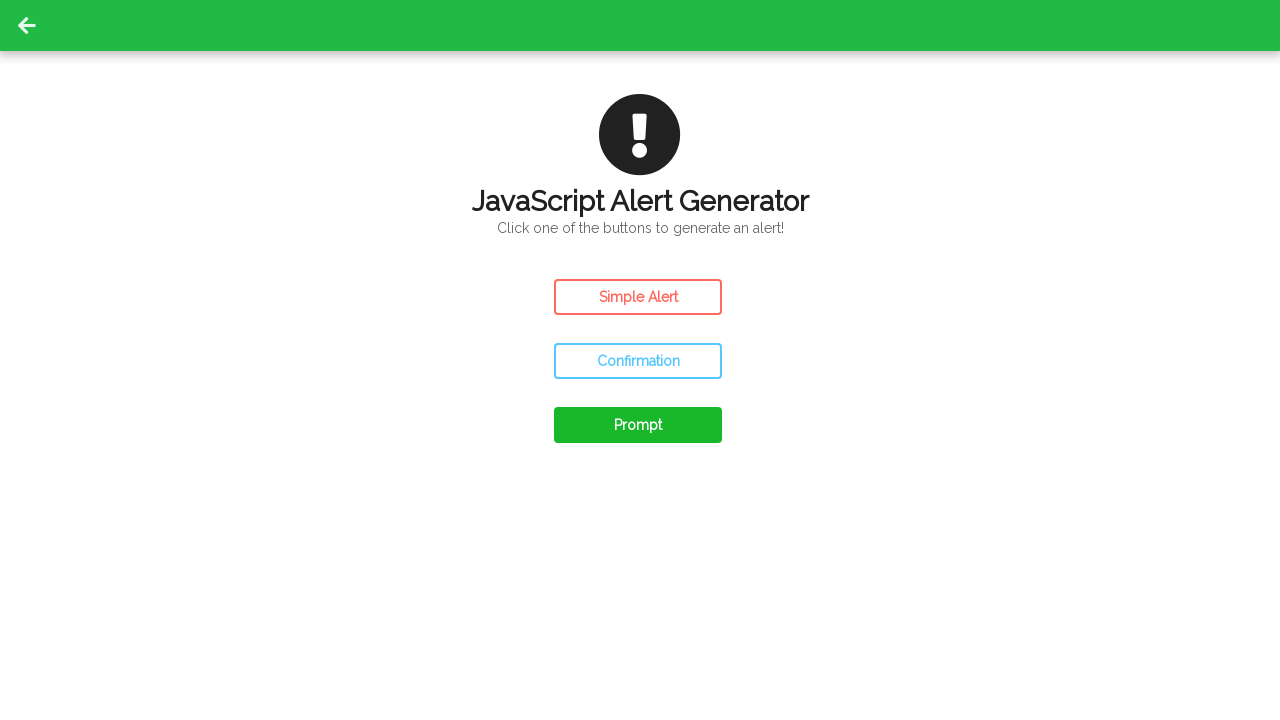